Tests form submission by filling in title and description fields and clicking the submit button on a demo form page

Starting URL: https://www.lambdatest.com/selenium-playground/ajax-form-submit-demo

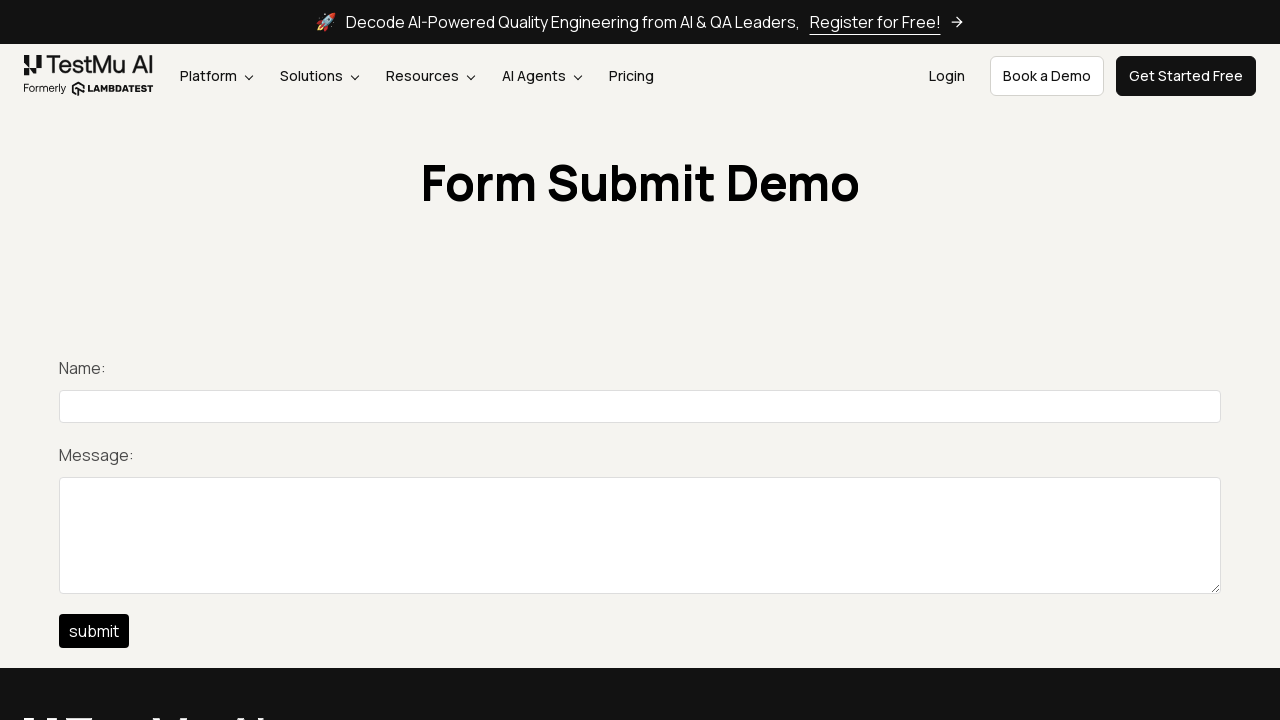

Filled title field with 'John Doe' on #title
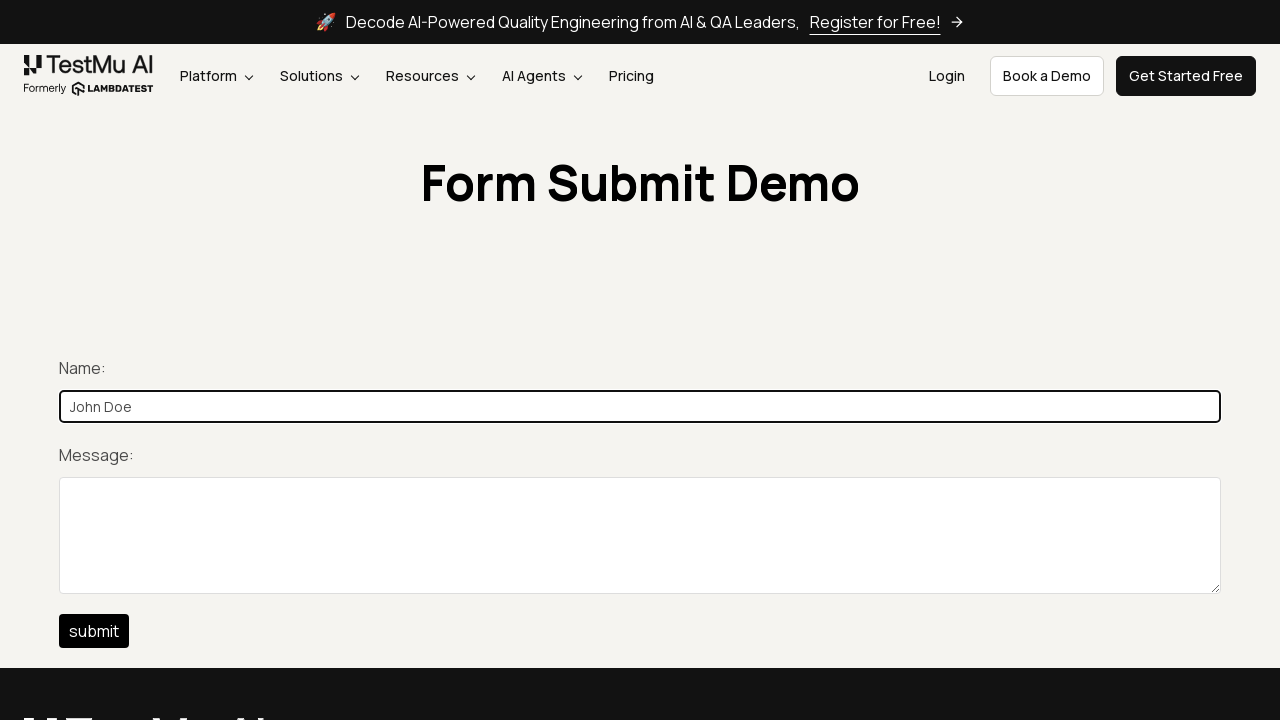

Filled description field with 'Hello there' on #description
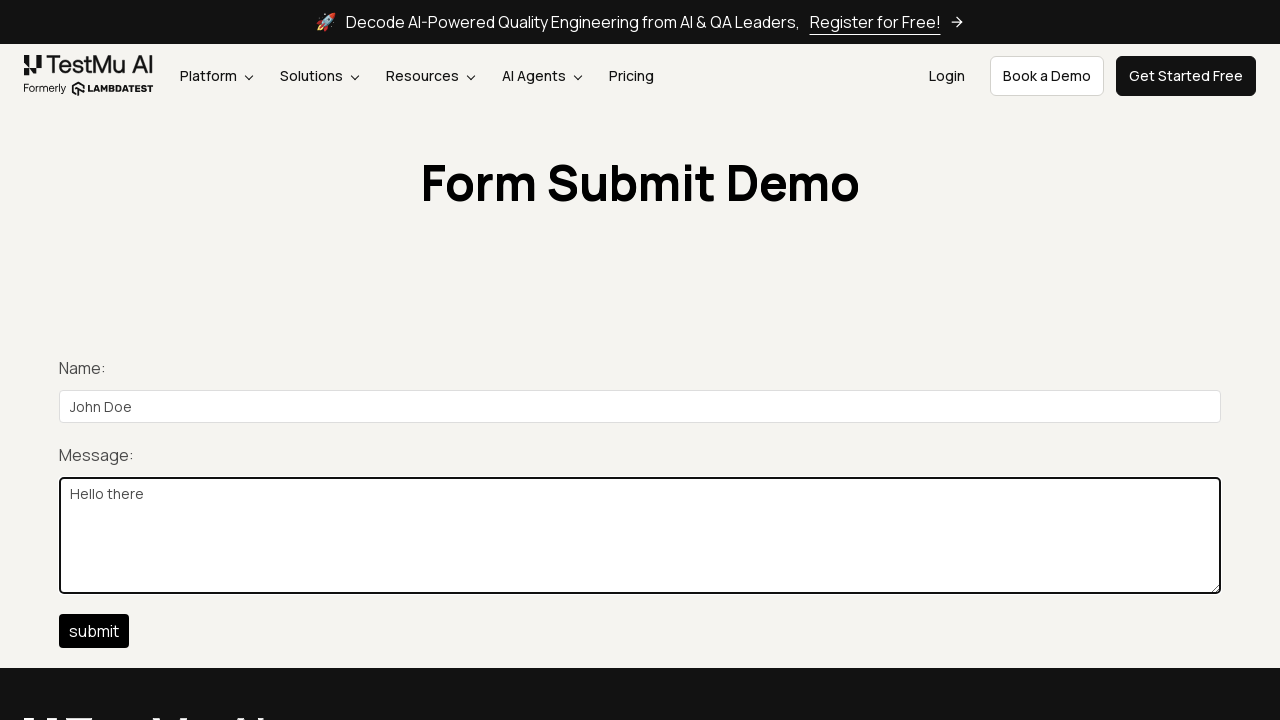

Clicked submit button to submit form at (94, 631) on #btn-submit
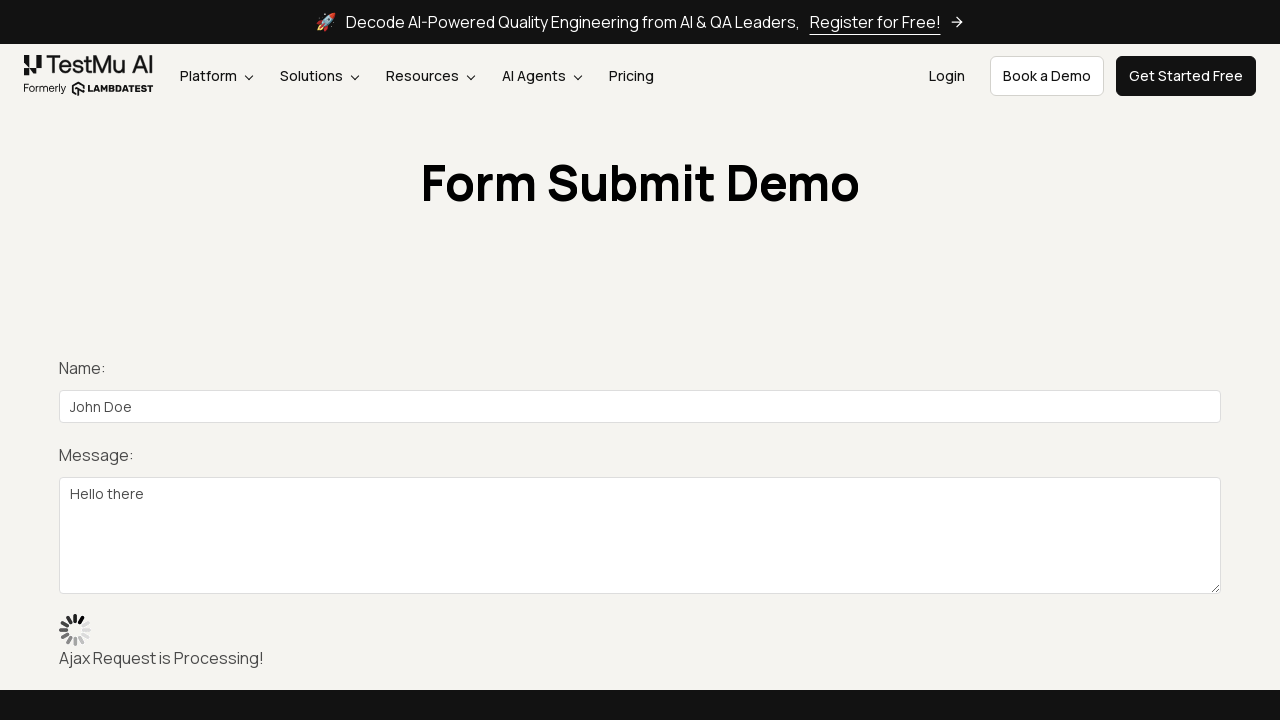

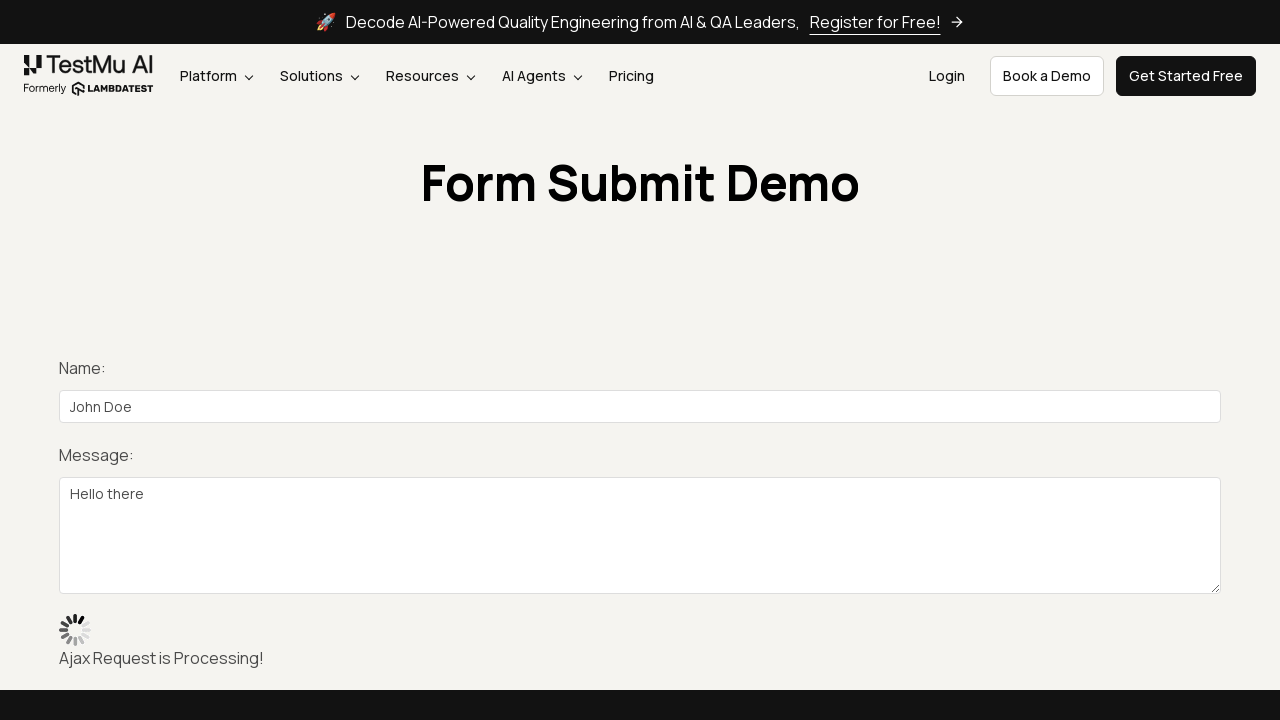